Navigates from the home page to the Cart page by clicking the cart link and verifies the URL

Starting URL: https://automationexercise.com

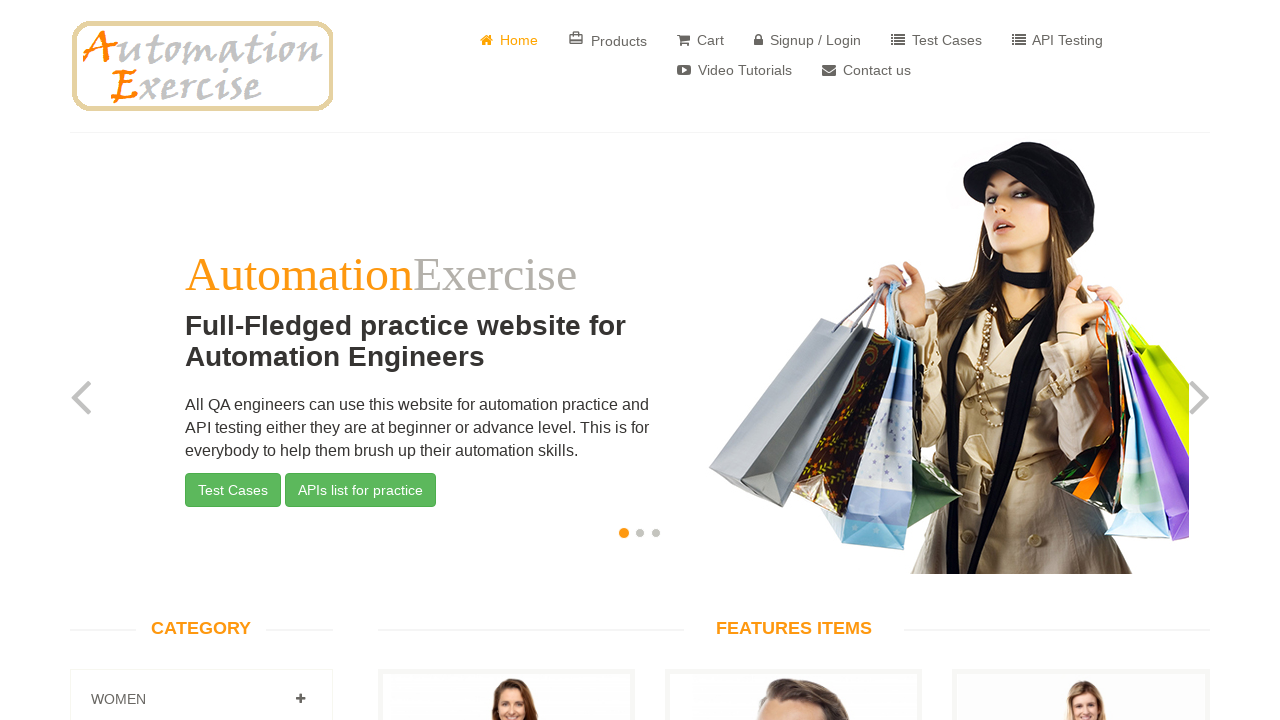

Clicked on the Cart link in the navigation at (700, 40) on a[href='/view_cart']
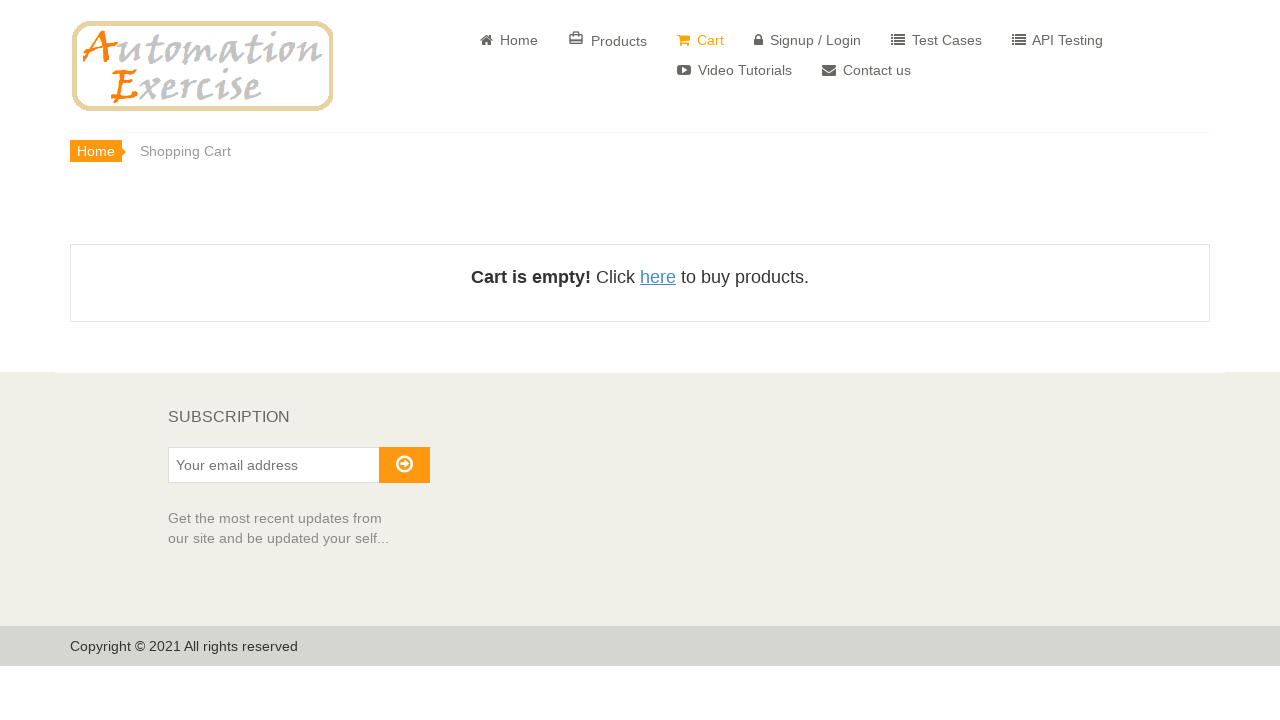

Cart page loaded and URL verified as /view_cart
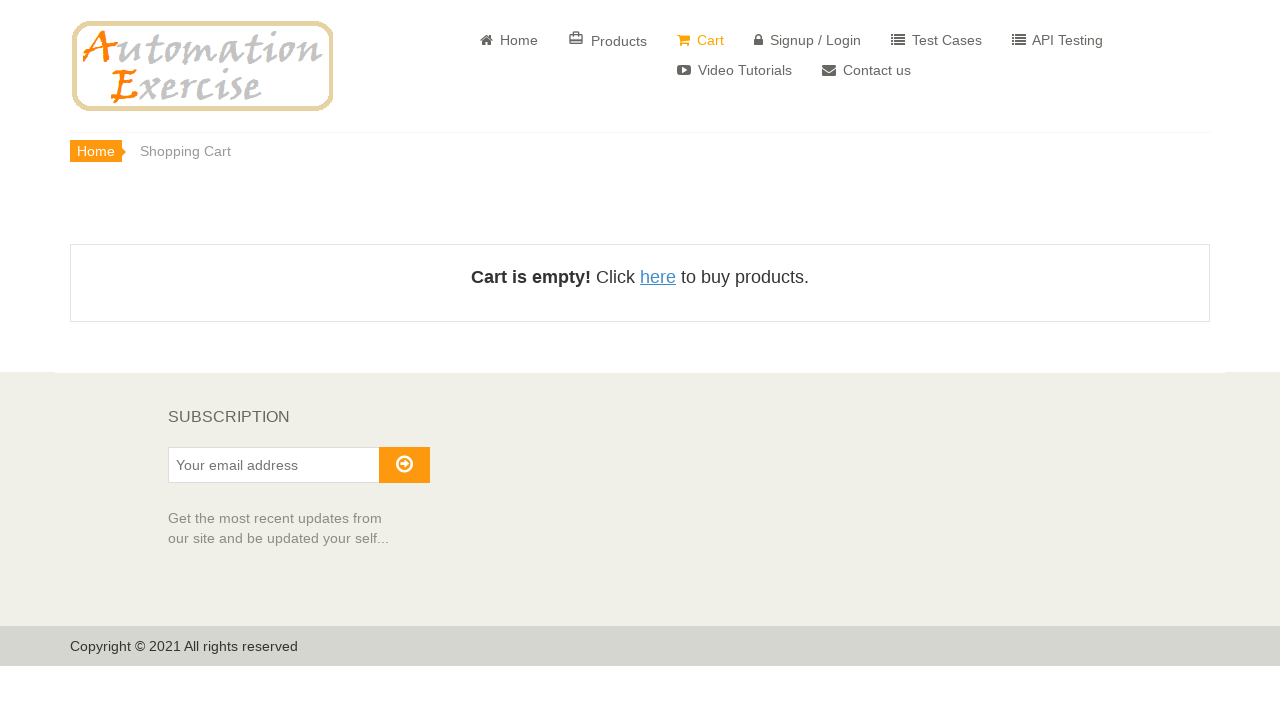

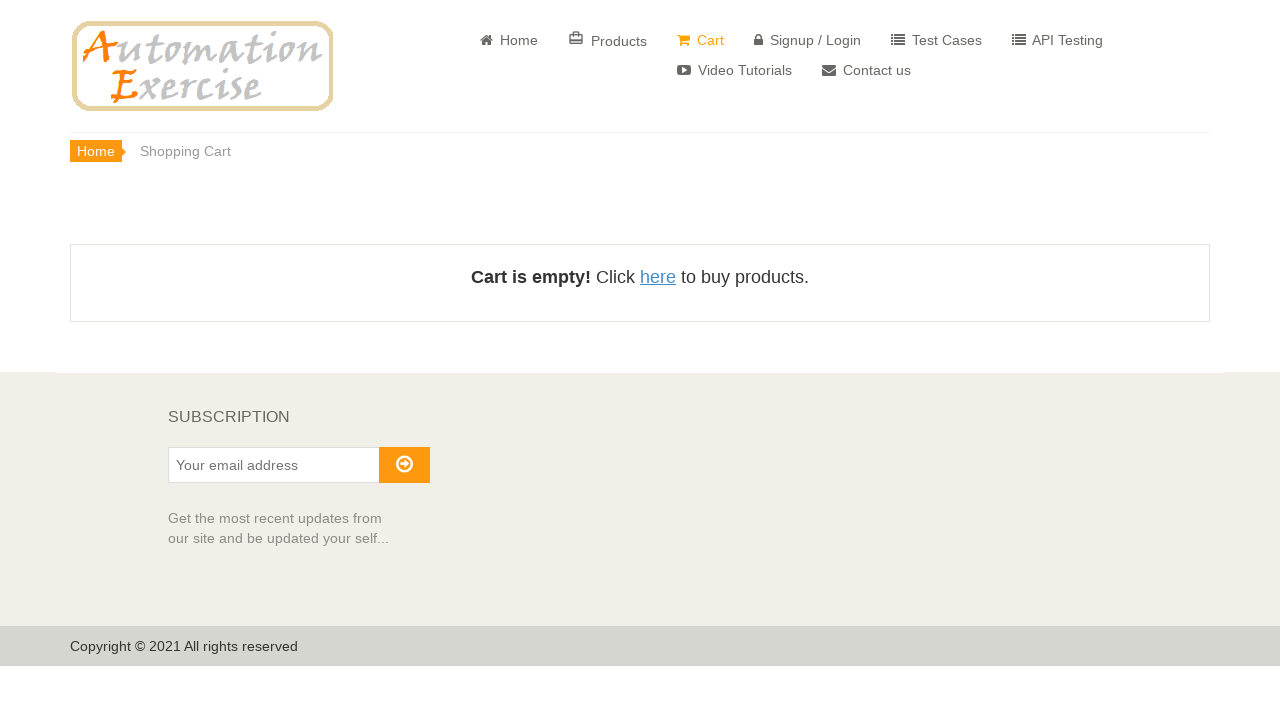